Tests dropdown selection by selecting Option 2 using select by value method

Starting URL: https://the-internet.herokuapp.com/dropdown

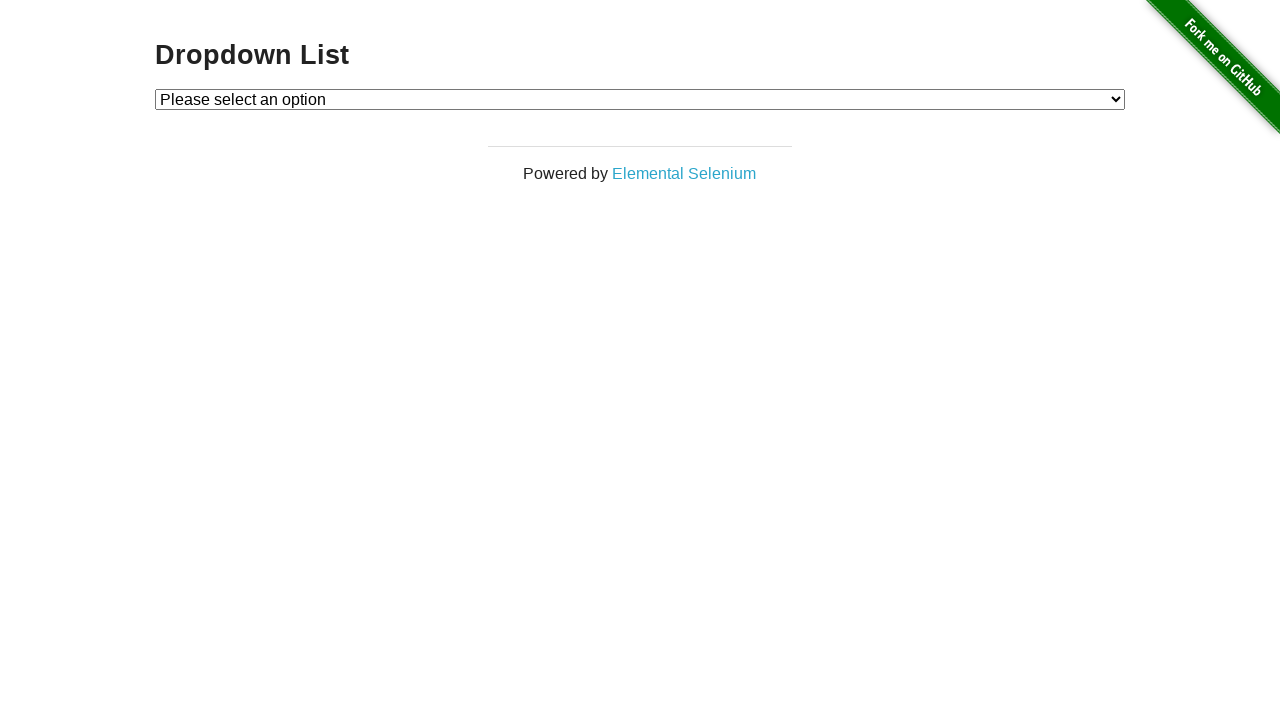

Navigated to dropdown page
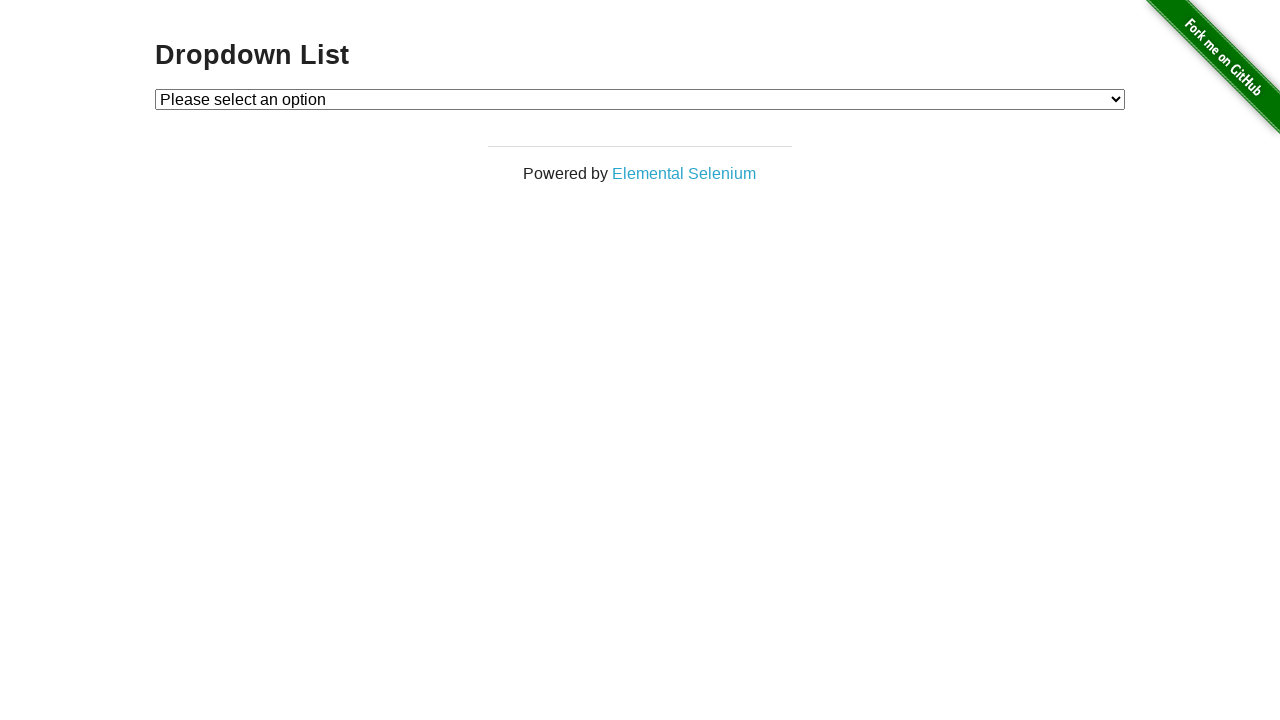

Selected Option 2 from dropdown using select by value method on #dropdown
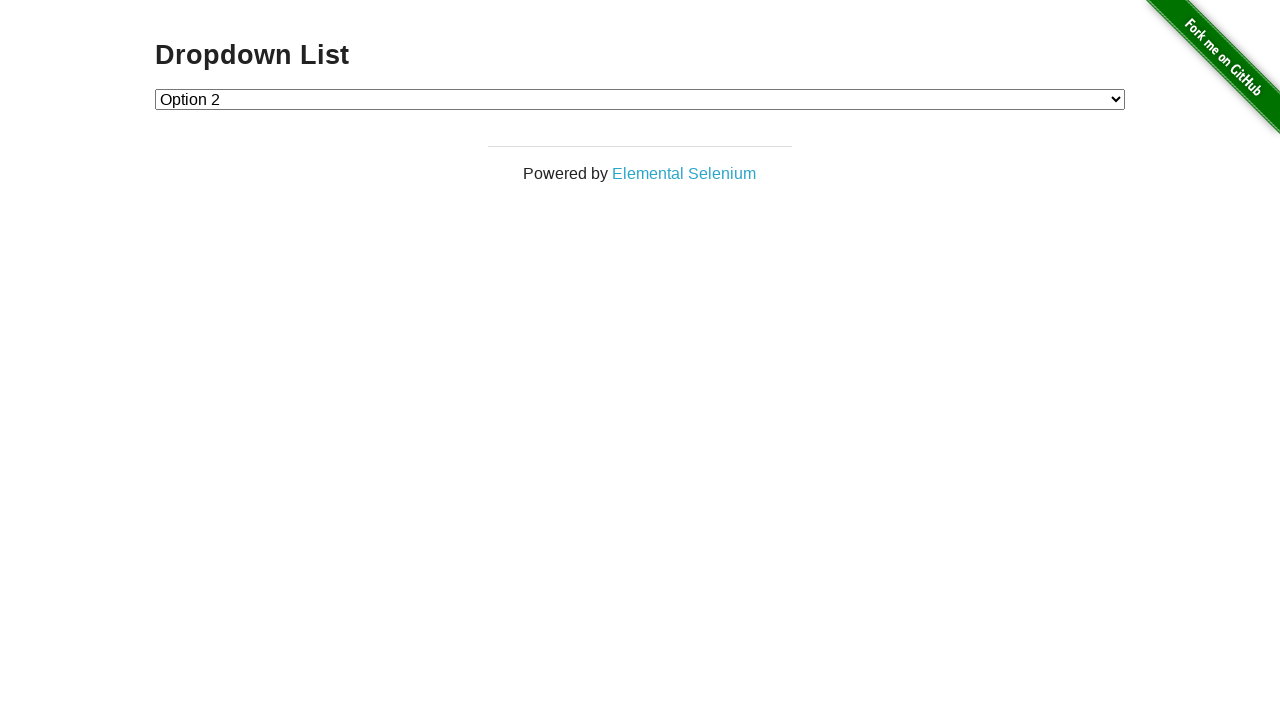

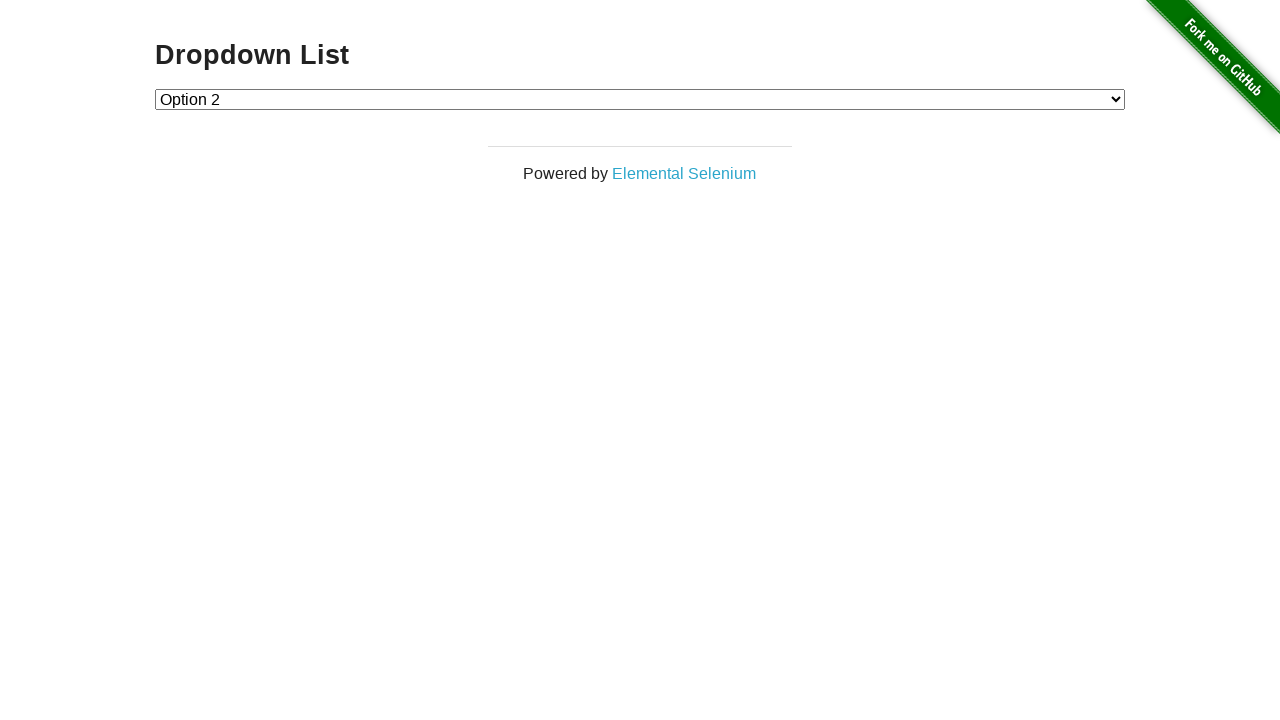